Tests the sign-up functionality by opening the sign-up modal, entering a random username and password, and submitting the form

Starting URL: https://www.demoblaze.com/

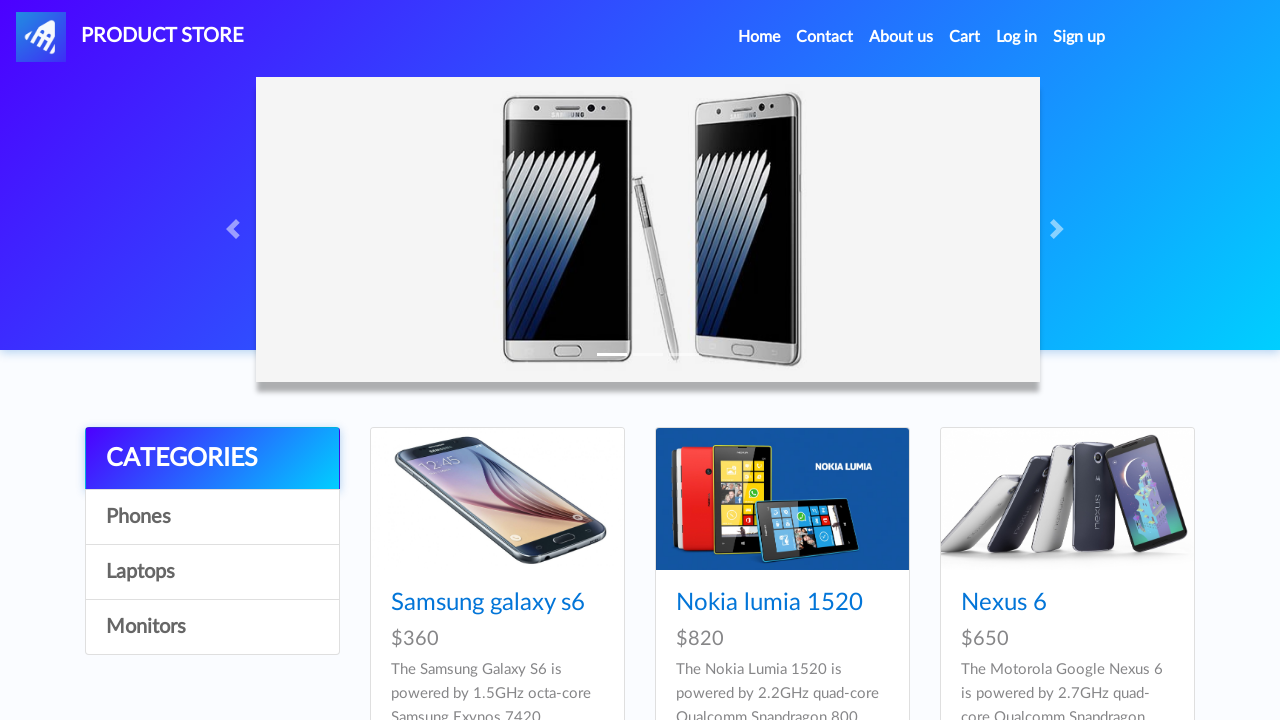

Clicked Sign up link to open modal at (1079, 37) on #signin2
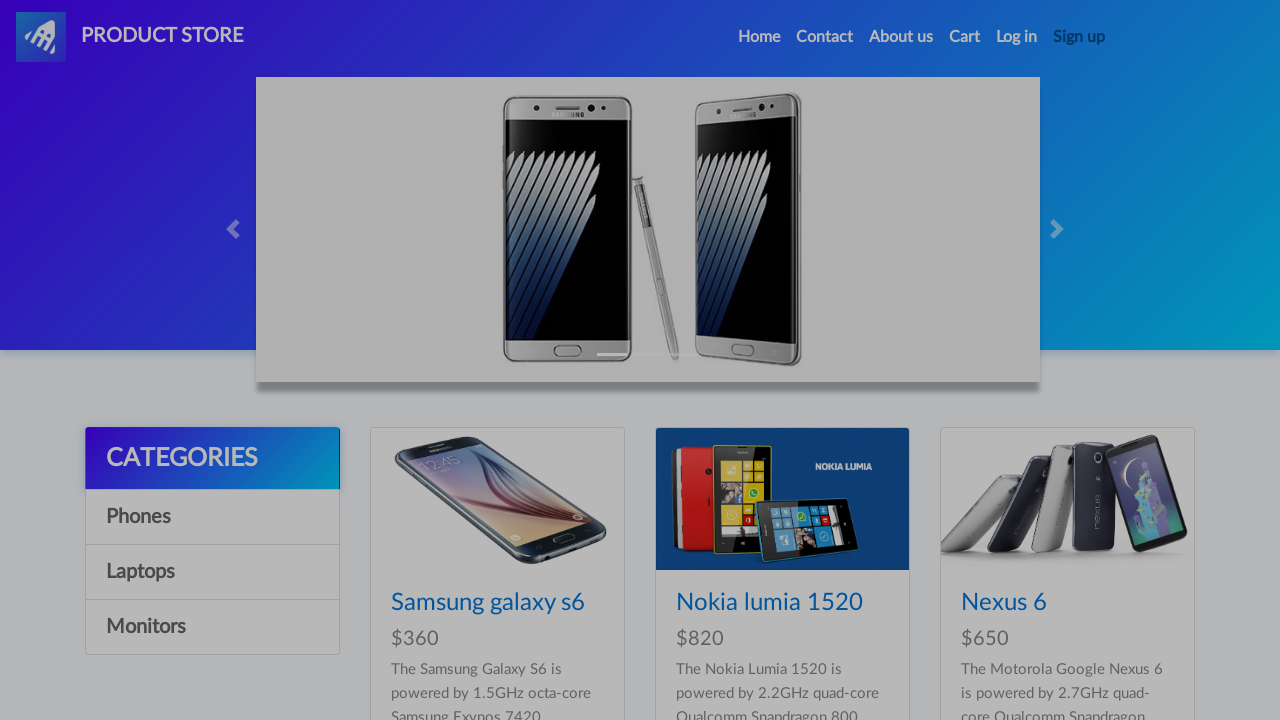

Sign-up modal appeared with username field visible
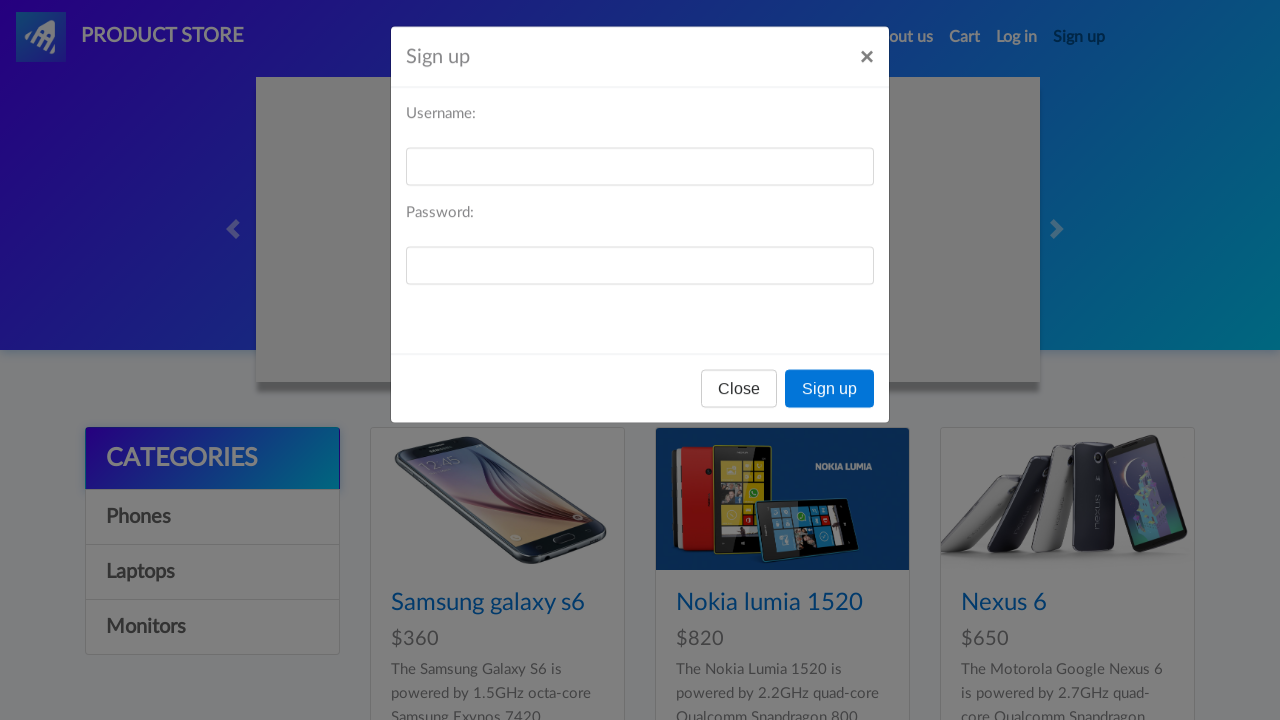

Entered random username 'TestUser7x9Kp2' in sign-up form on #sign-username
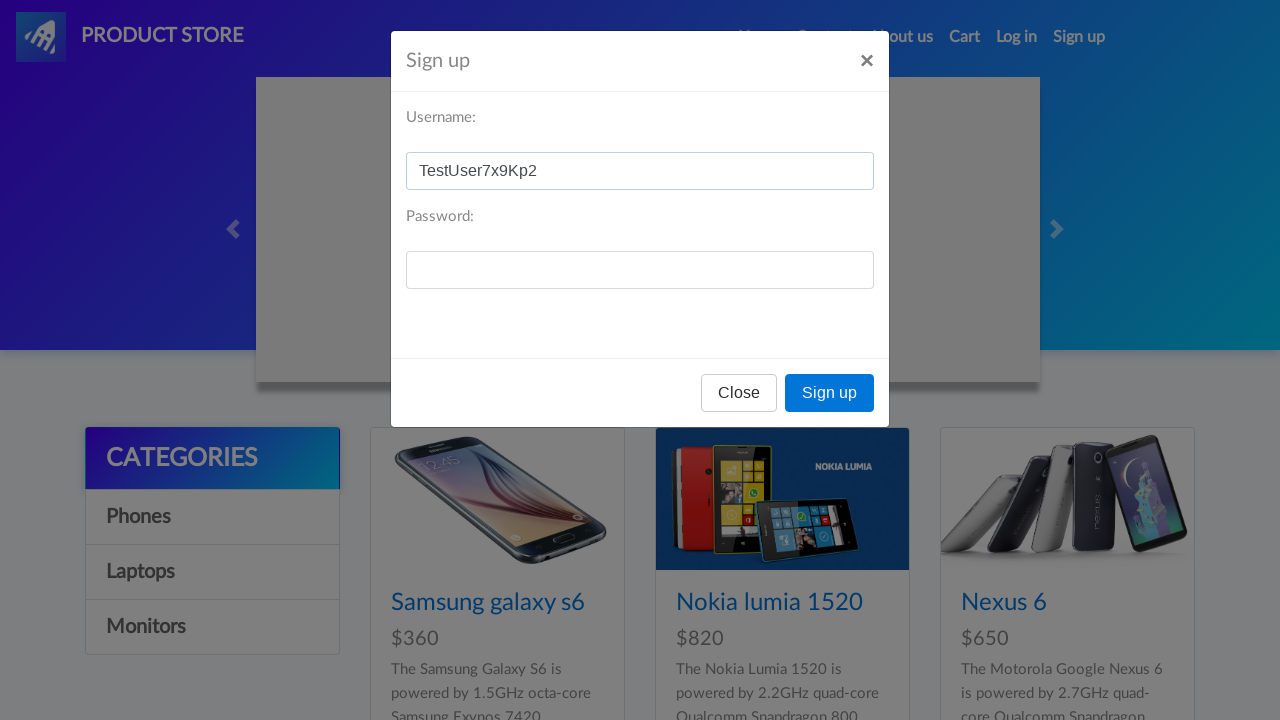

Entered password '12345678' in sign-up form on #sign-password
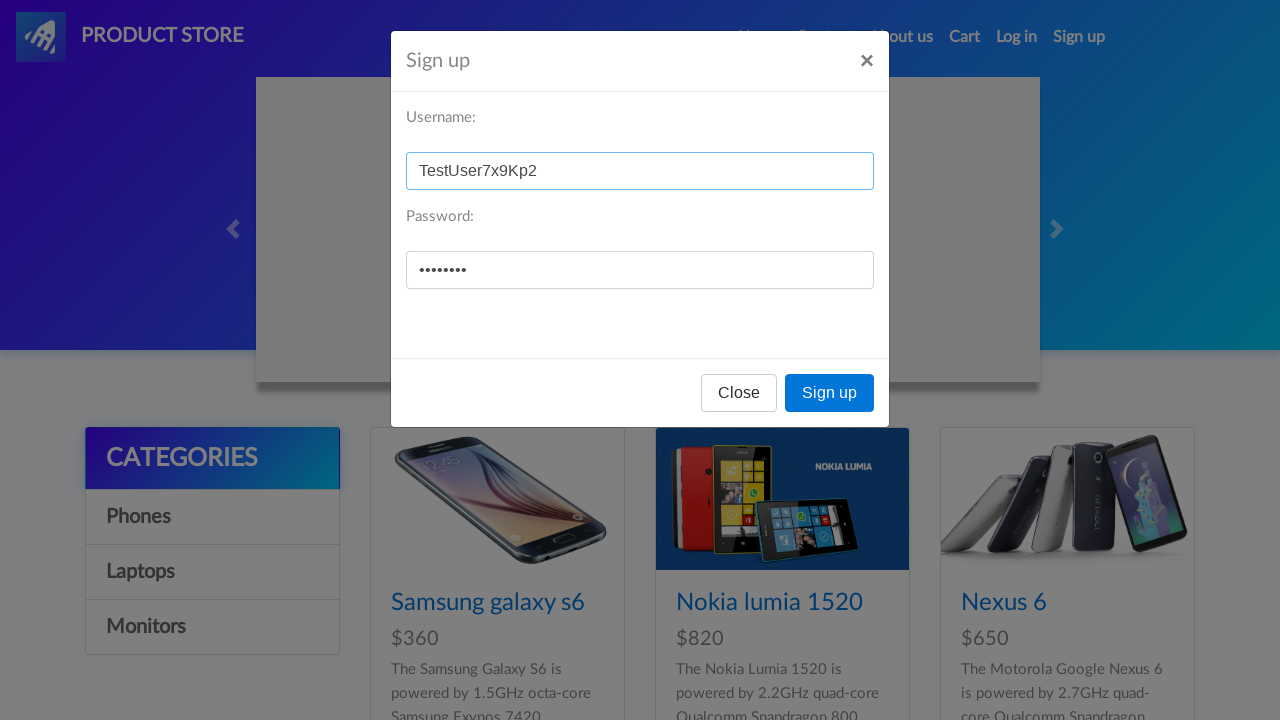

Clicked Sign up button in modal to submit form at (830, 393) on xpath=//*[@id="signInModal"]/div/div/div[3]/button[2]
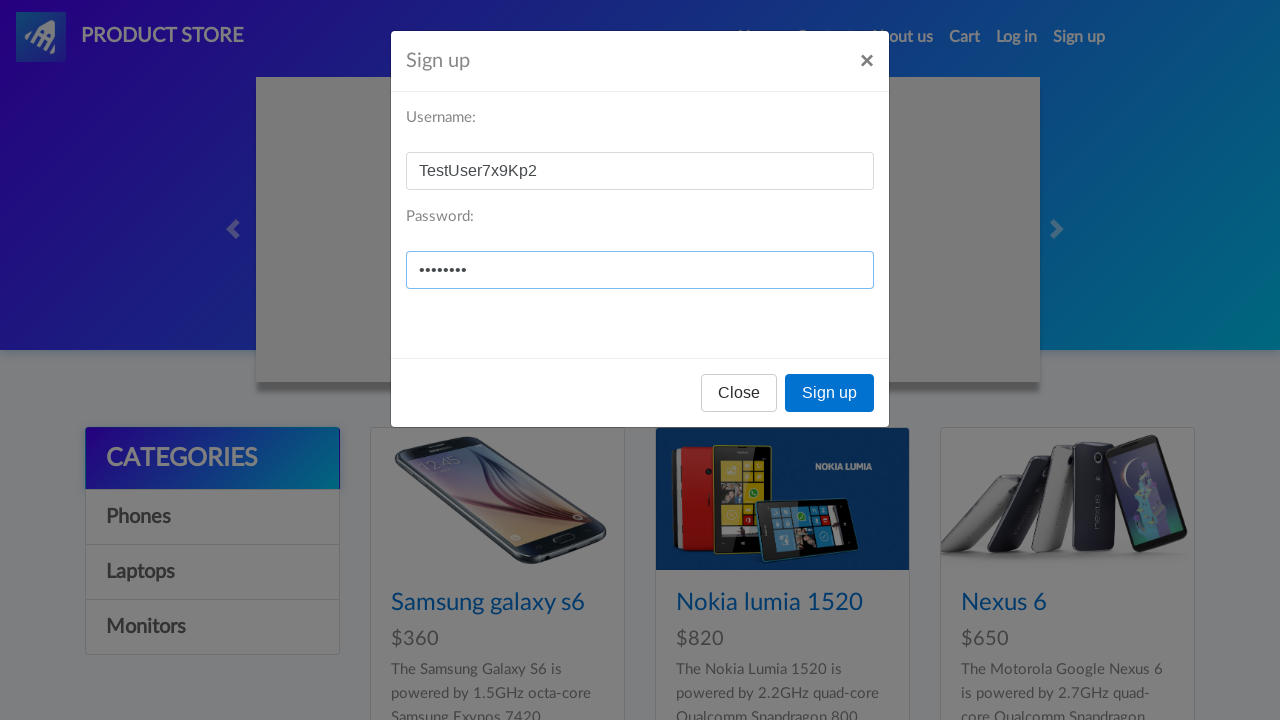

Waited for alert dialog to appear
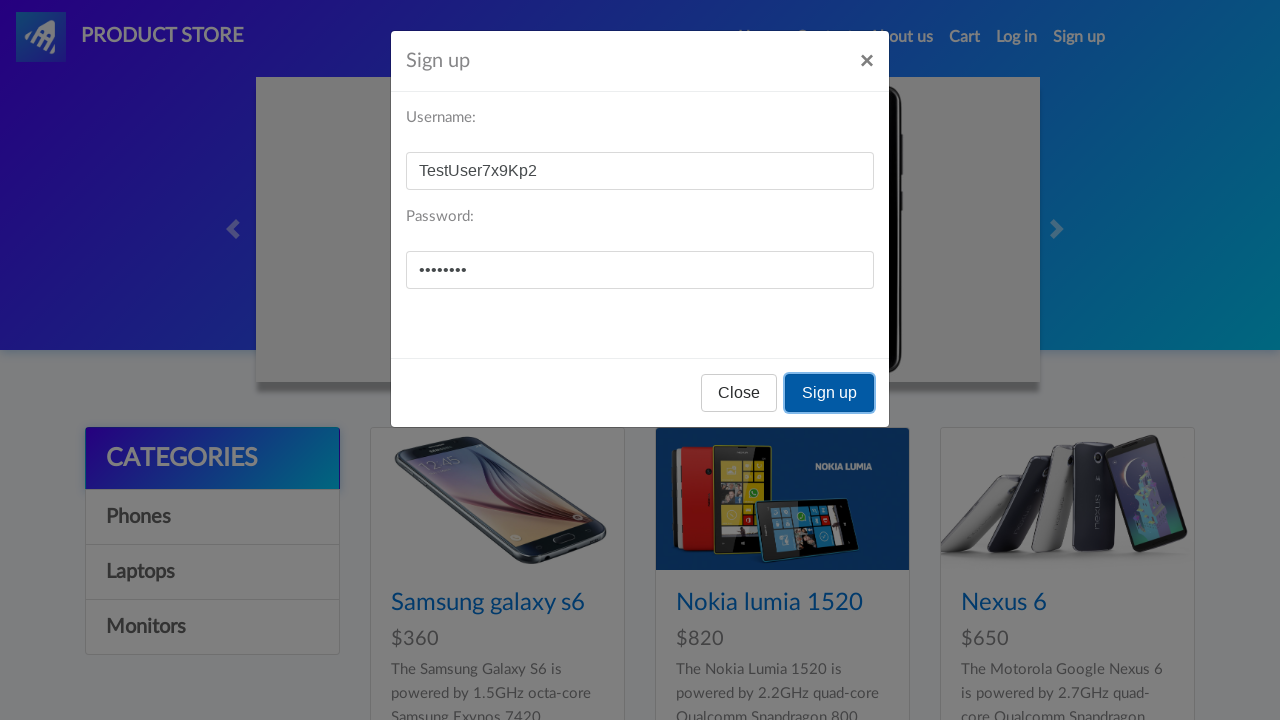

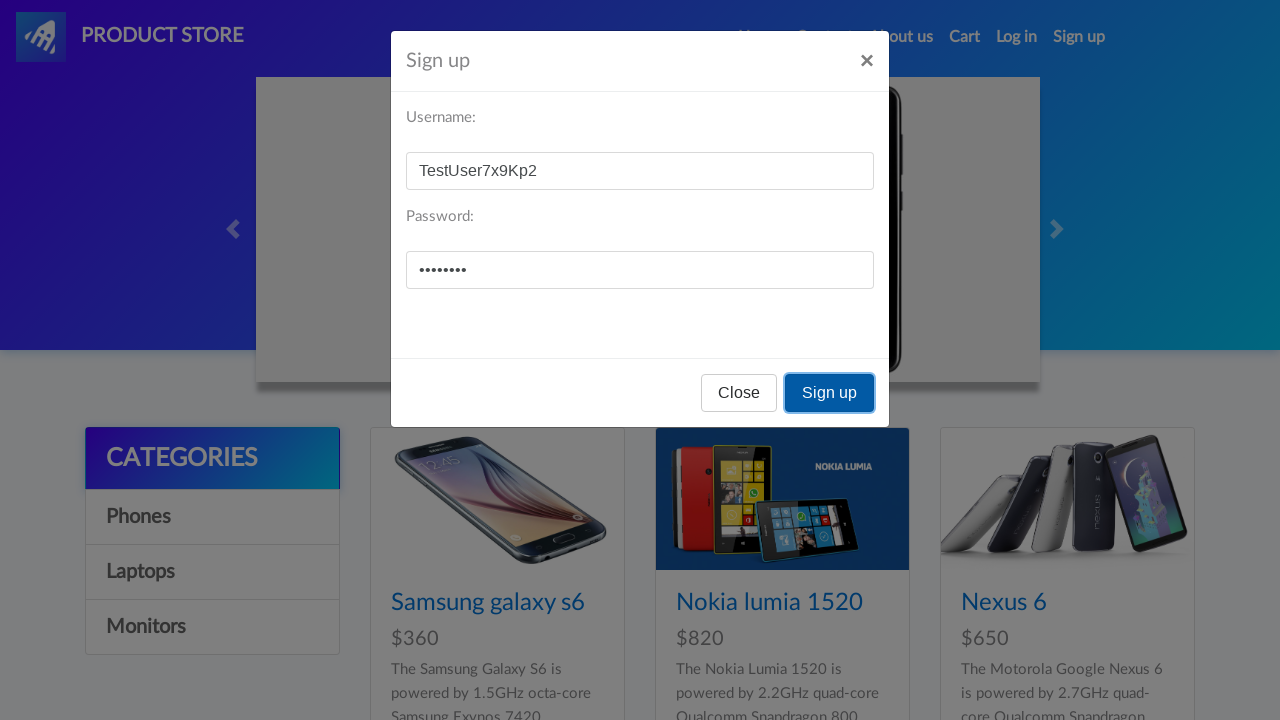